Tests navigation flow on DemoBlaze e-commerce site by navigating to the Monitors category, clicking on the Apple monitor product, and verifying the product detail page loads with the Add to Cart button visible.

Starting URL: https://www.demoblaze.com/

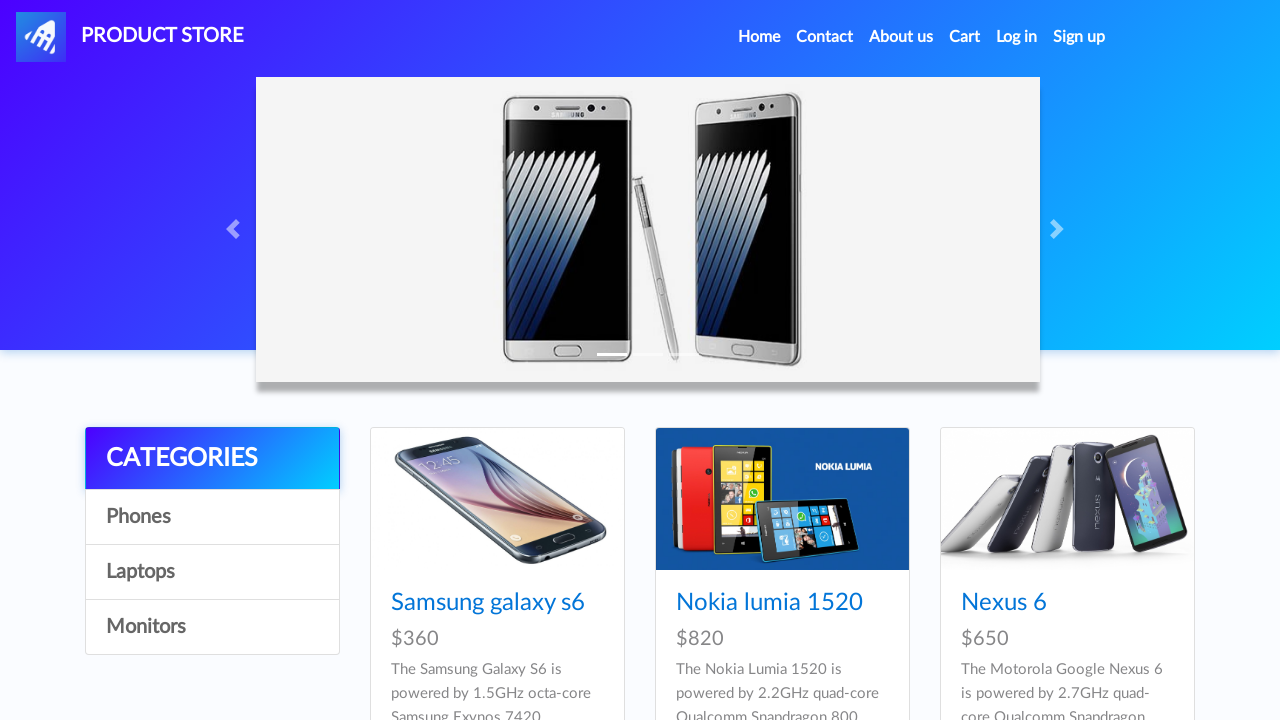

Waited for homepage to load with domcontentloaded state
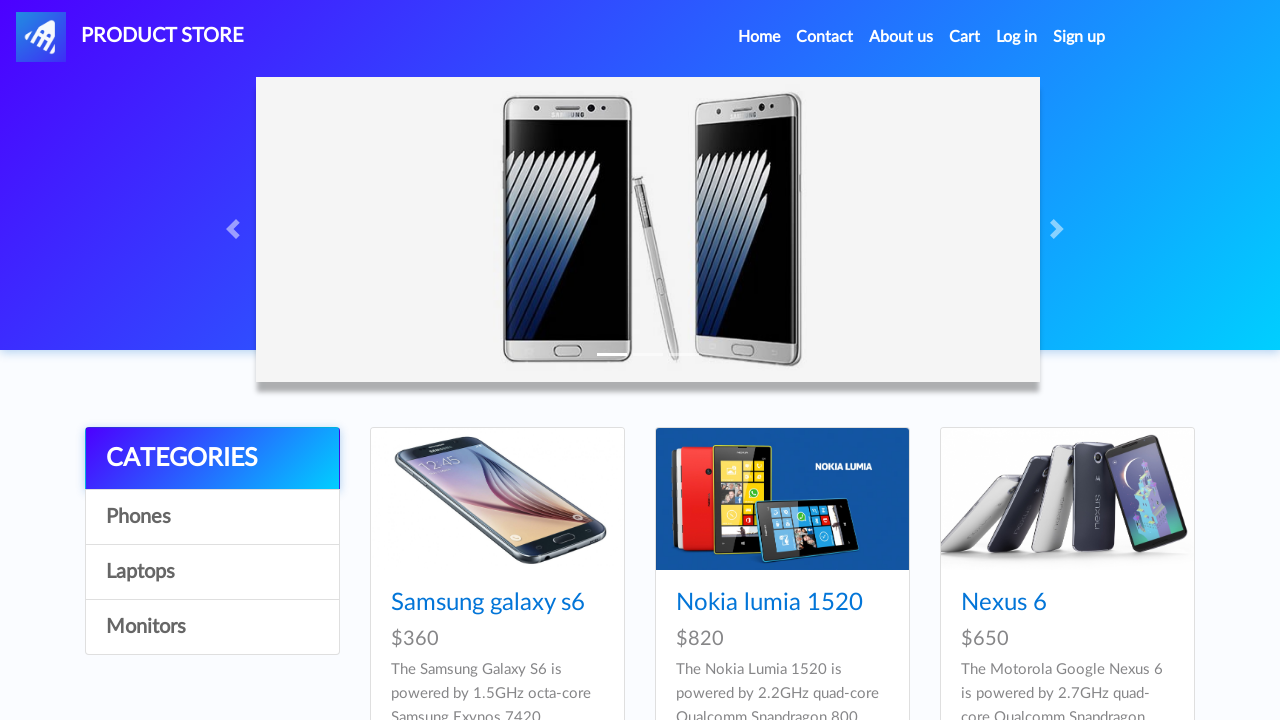

Verified homepage title is 'STORE'
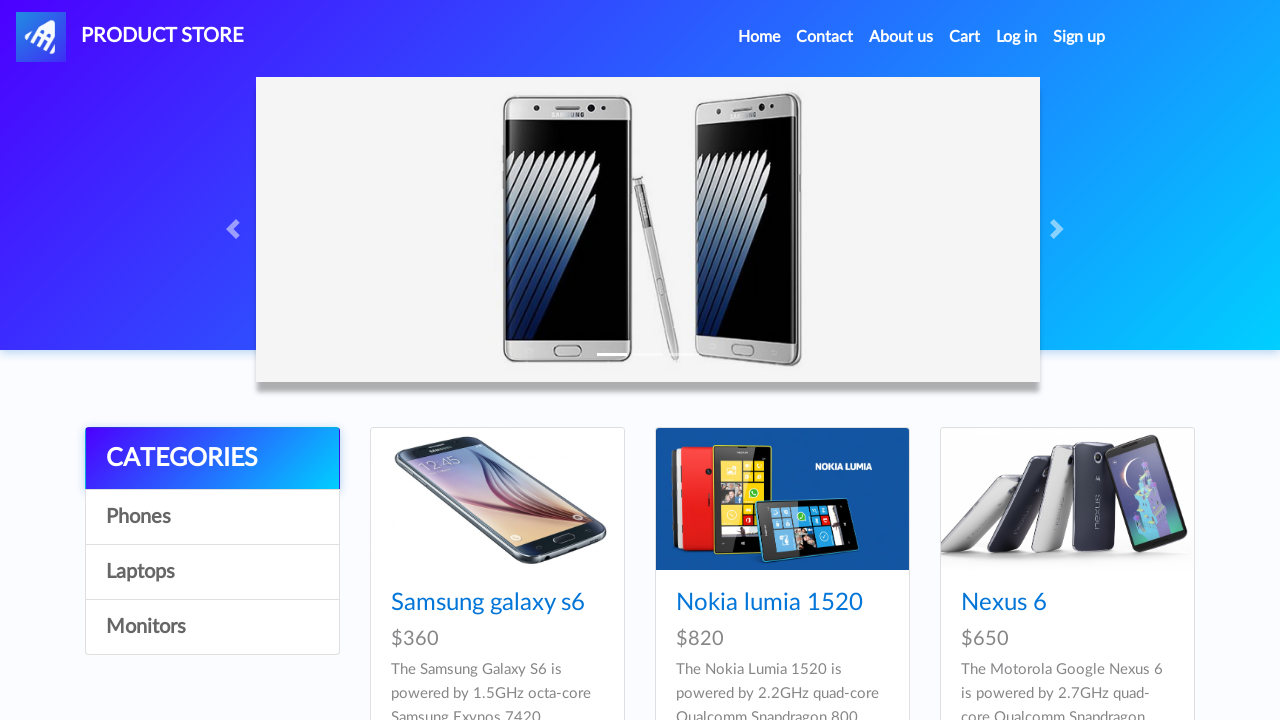

Clicked on Monitors category in navigation at (212, 627) on a:has-text('Monitors')
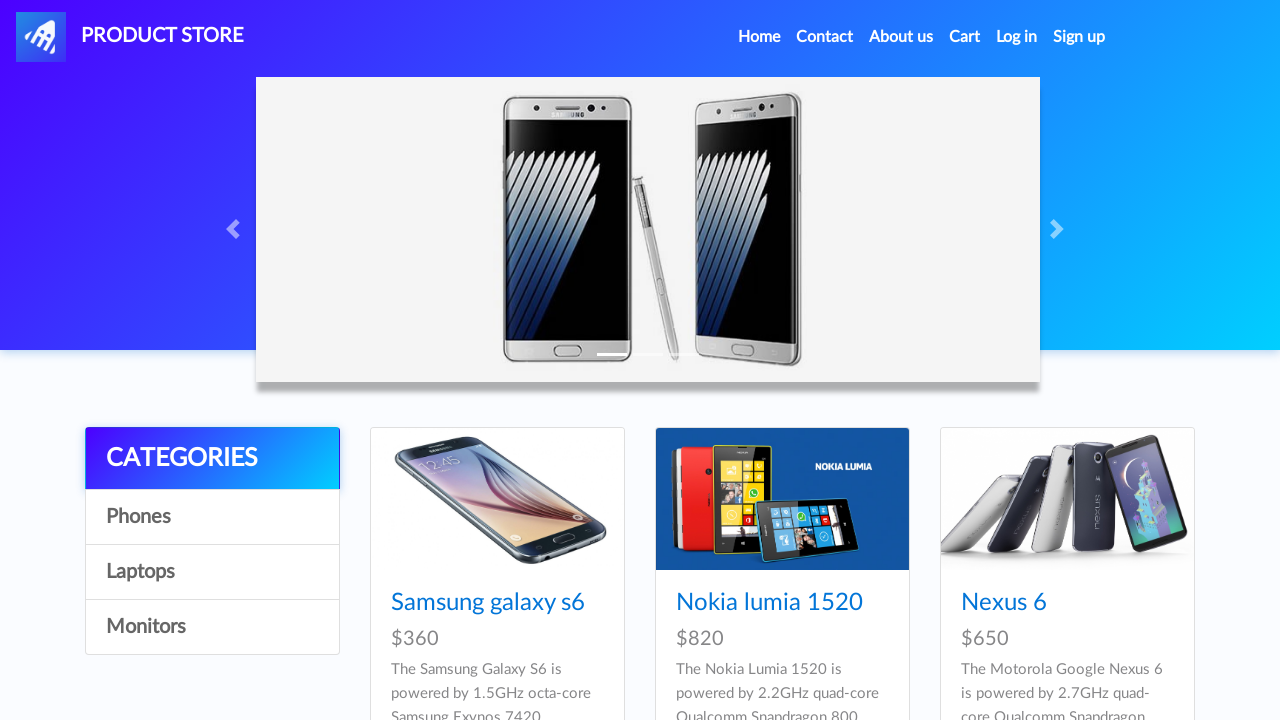

Waited for Apple monitor 24 product to be visible in category
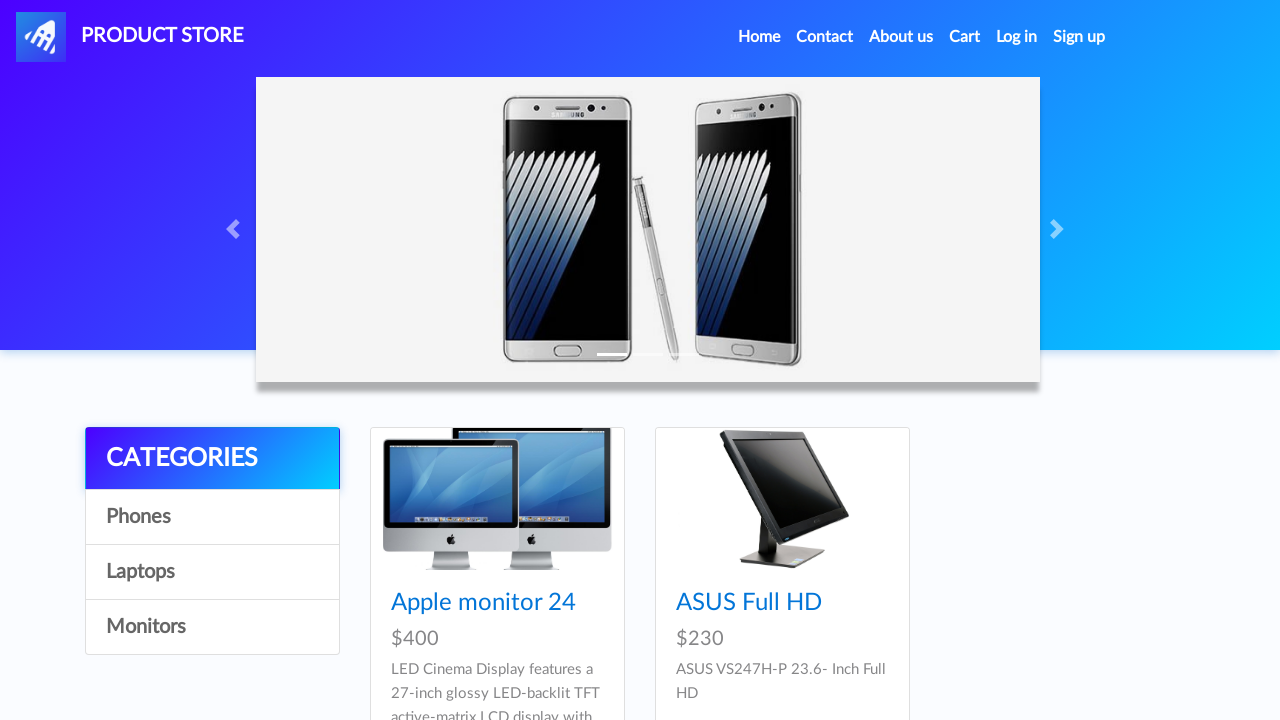

Clicked on Apple monitor 24 product to navigate to product detail page at (484, 603) on a:has-text('Apple monitor 24')
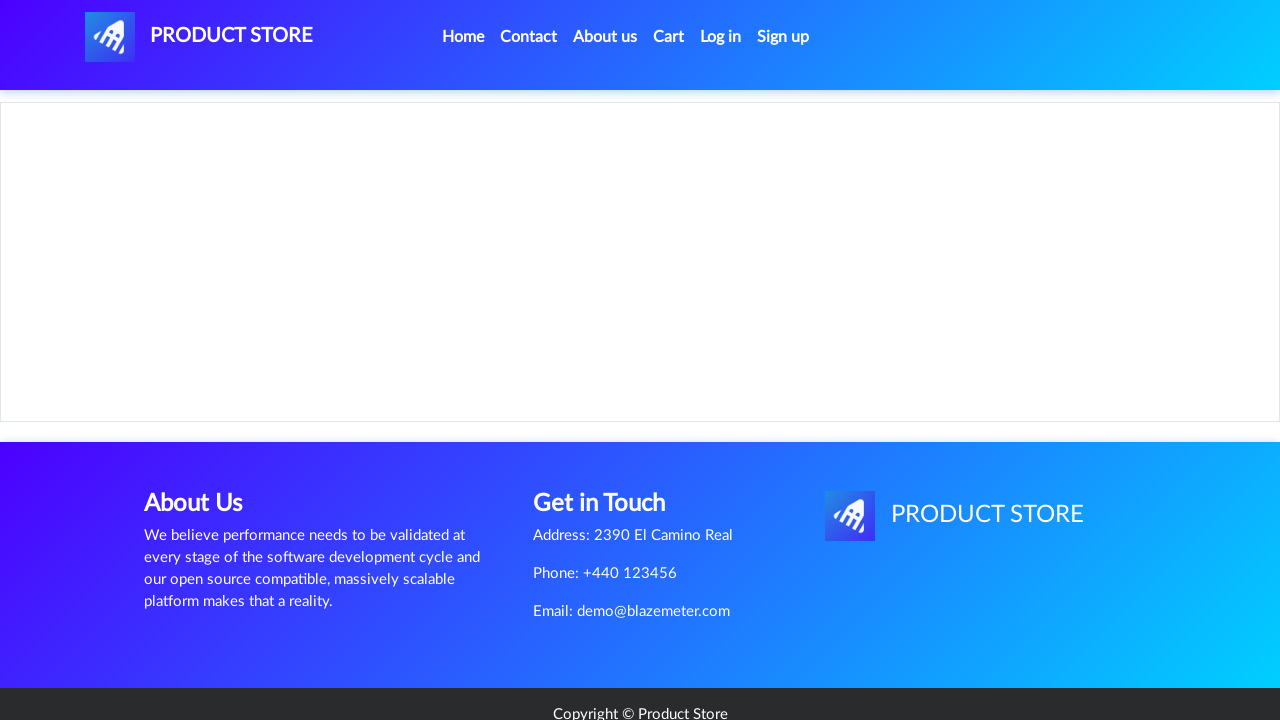

Waited for product name element to load on product detail page
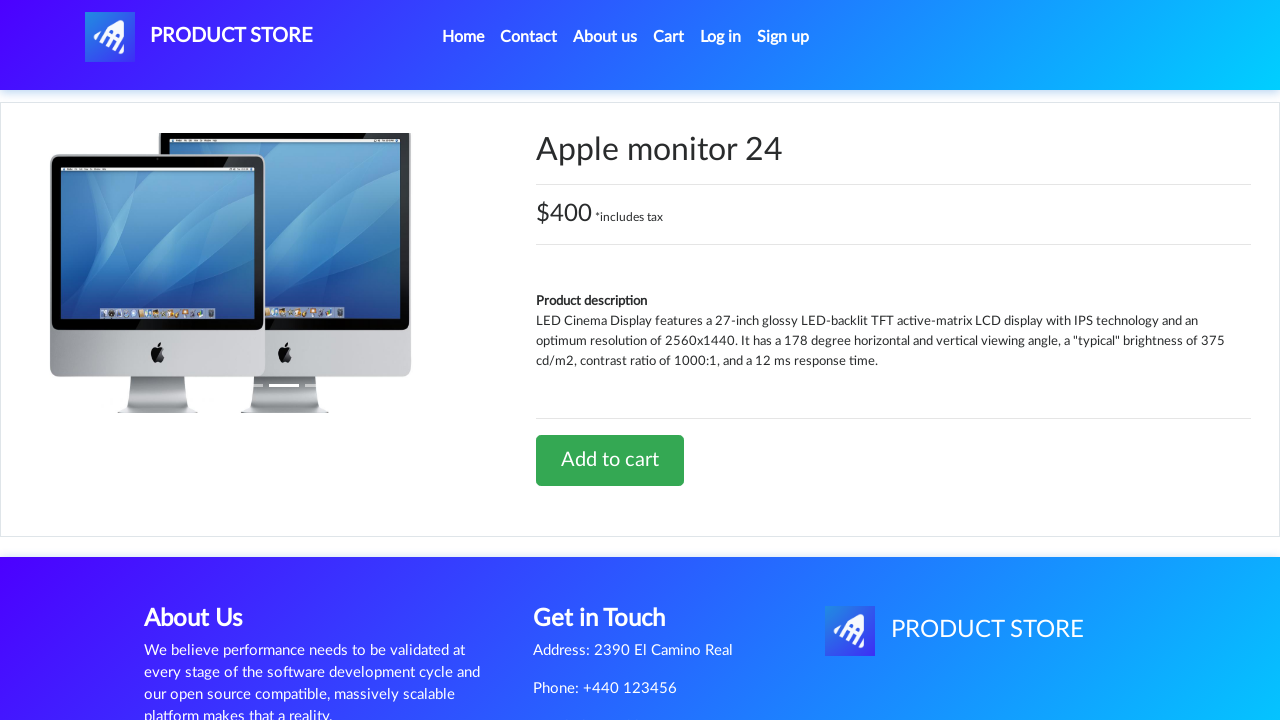

Verified product detail page displays correct product name 'Apple monitor 24'
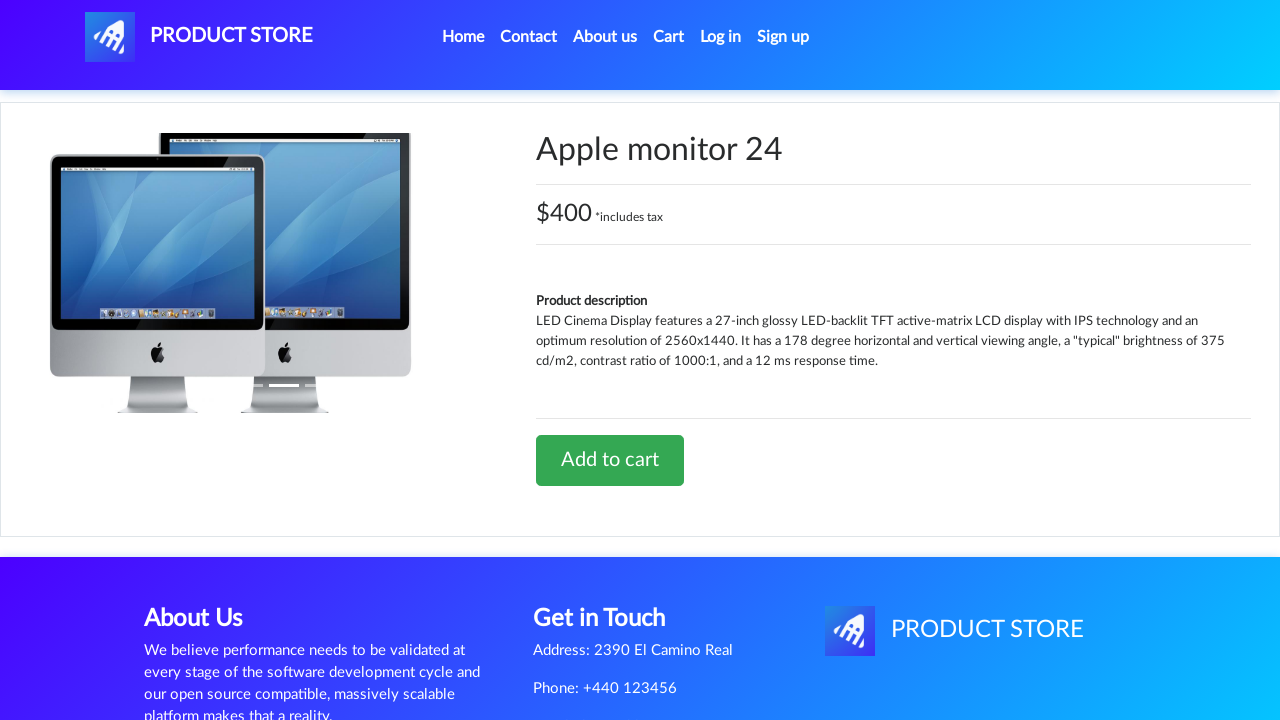

Waited for Add to Cart button to be present on page
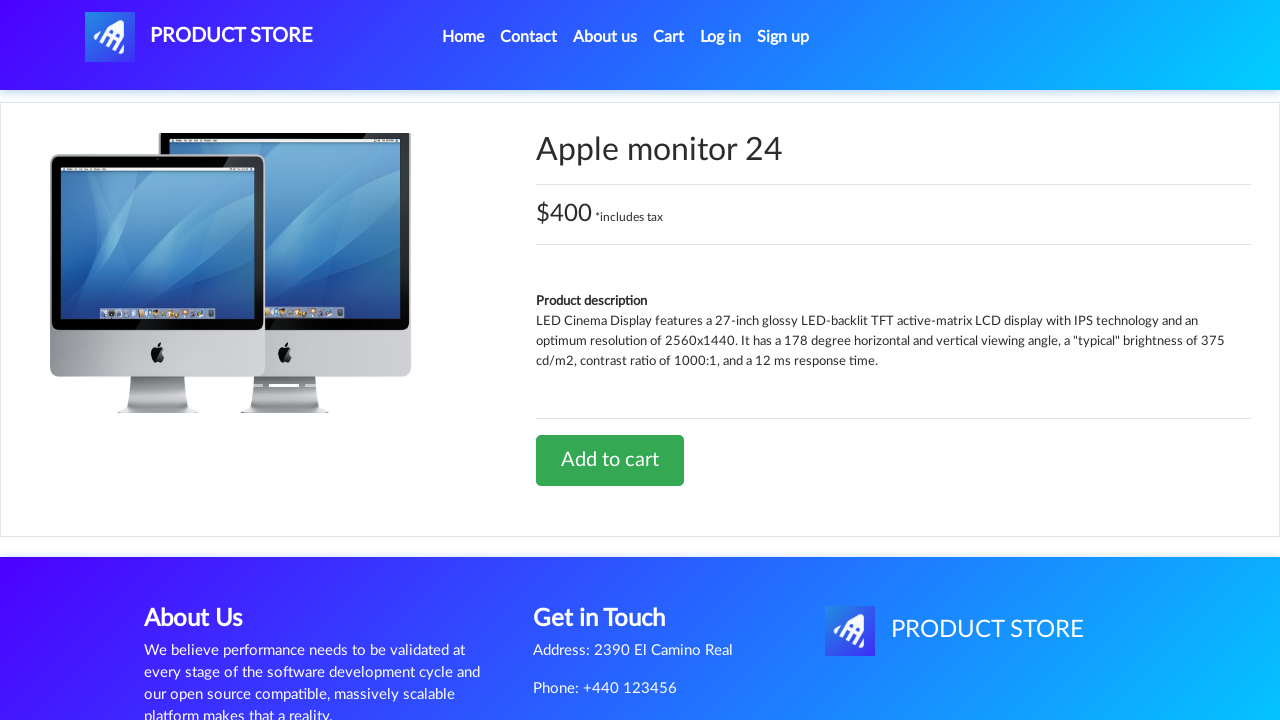

Verified Add to Cart button is visible
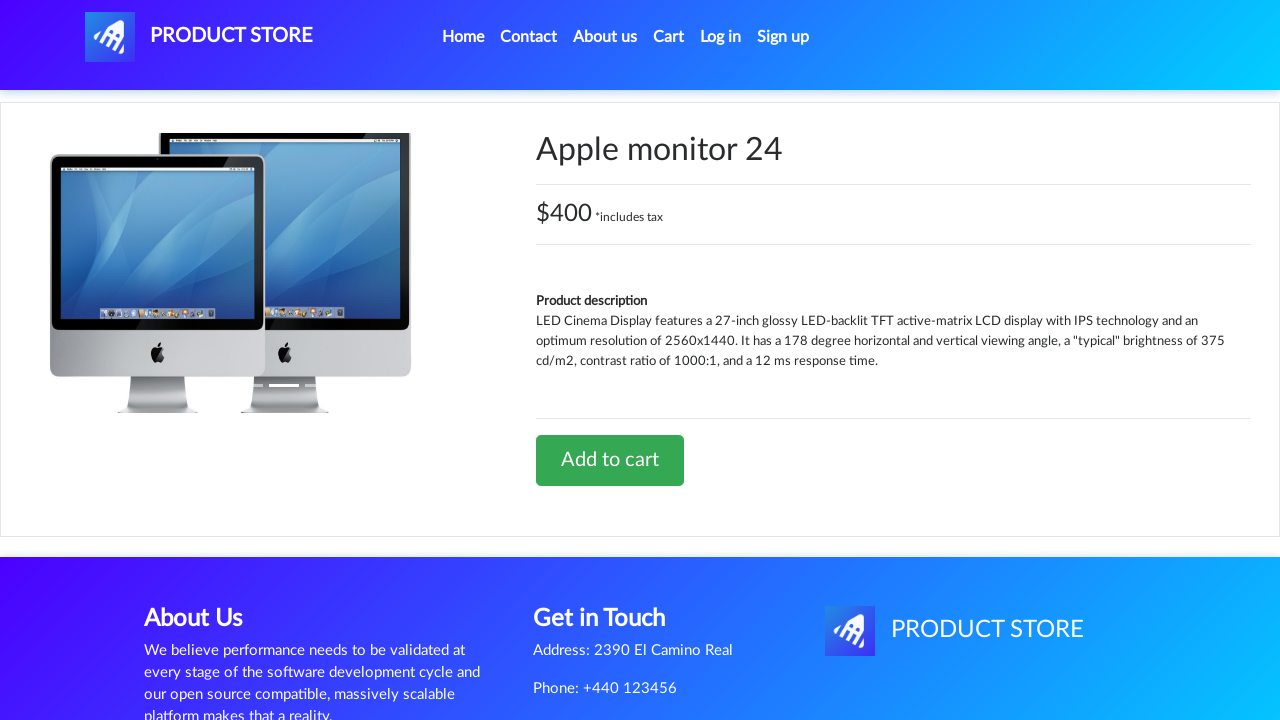

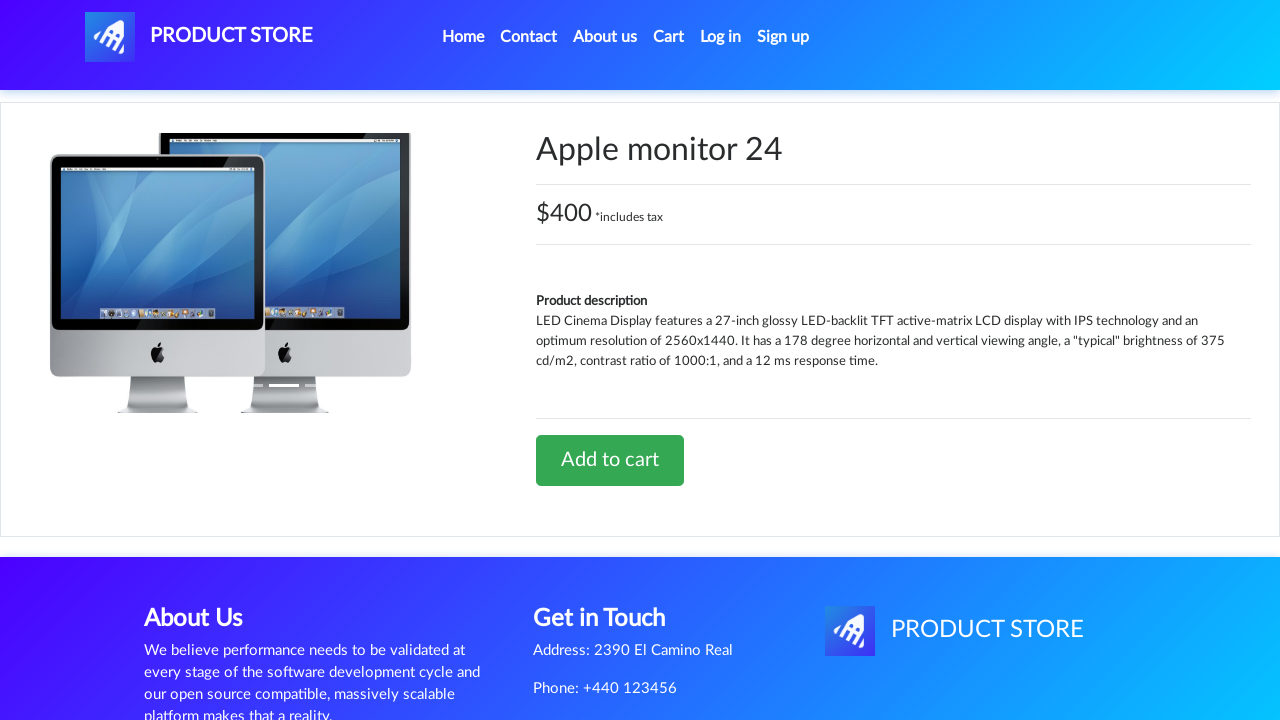